Tests a radio button practice form by filling in title and description fields, selecting a radio button option, and submitting the form.

Starting URL: https://rori4.github.io/selenium-practice/#/pages/practice/radio-button-form

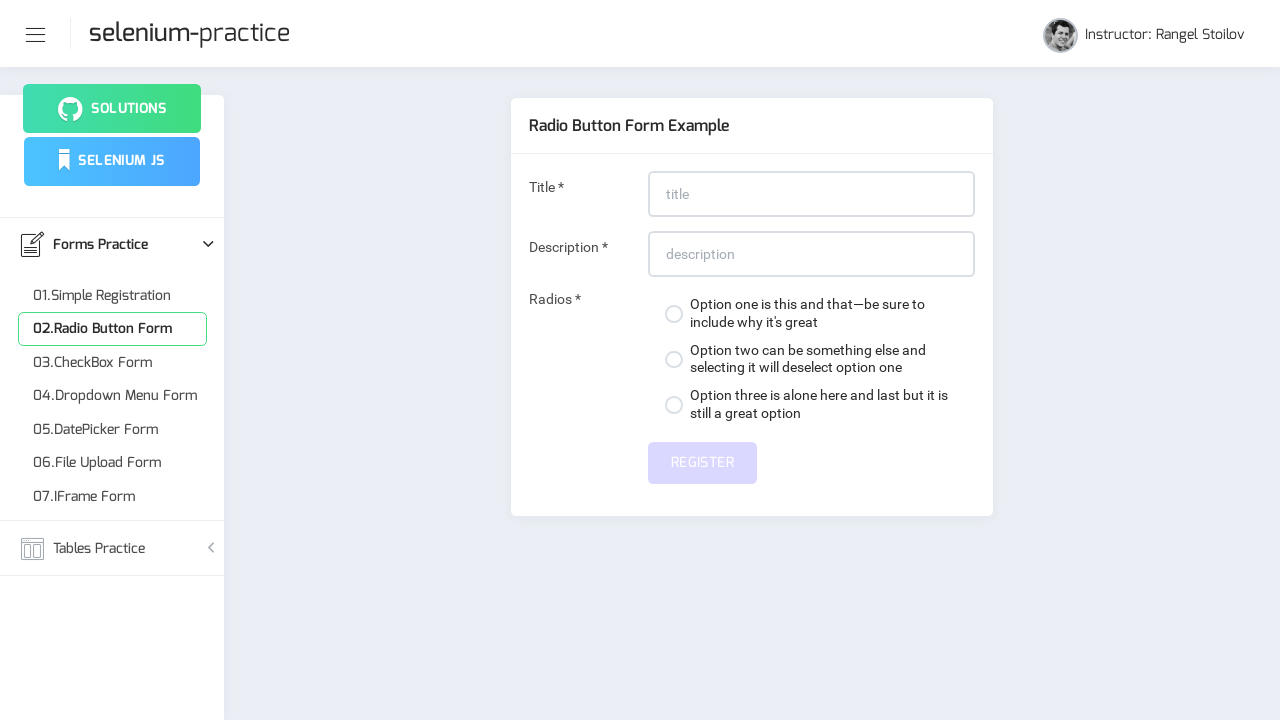

Filled title field with 'Sample Form Title Entry' on input#title
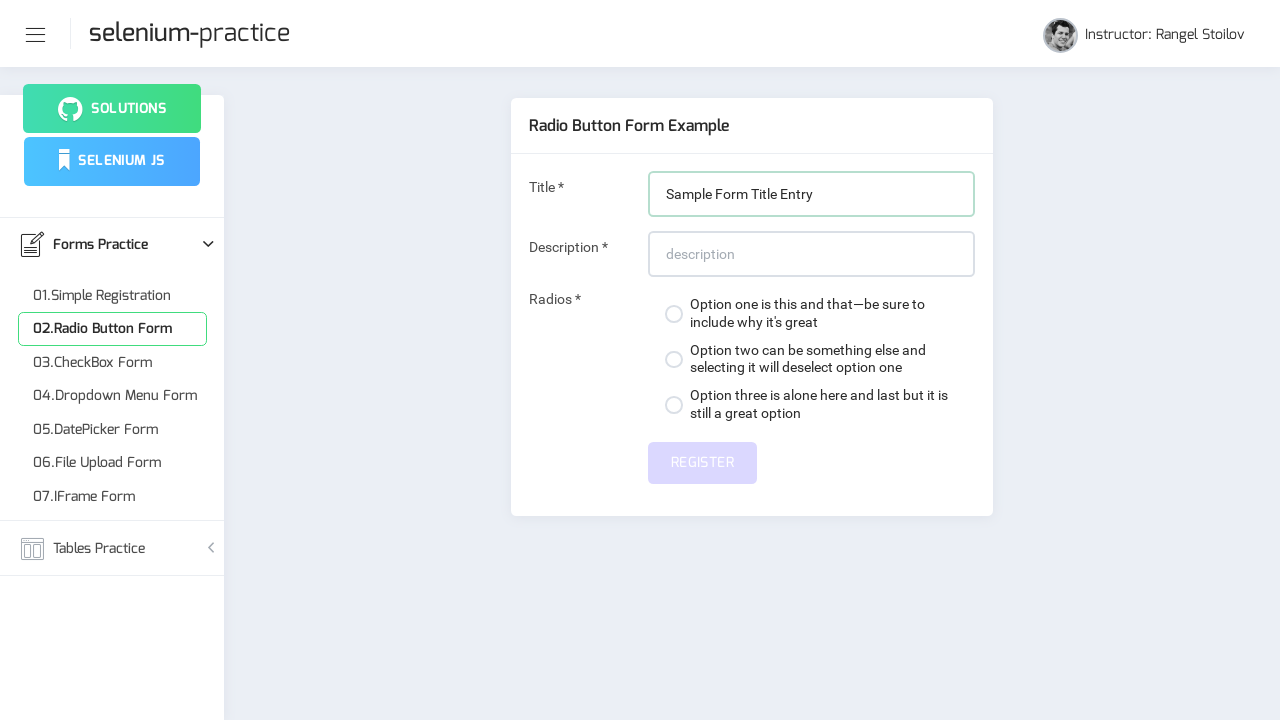

Filled description field with 'This is a sample description for testing purposes' on input[name='description']
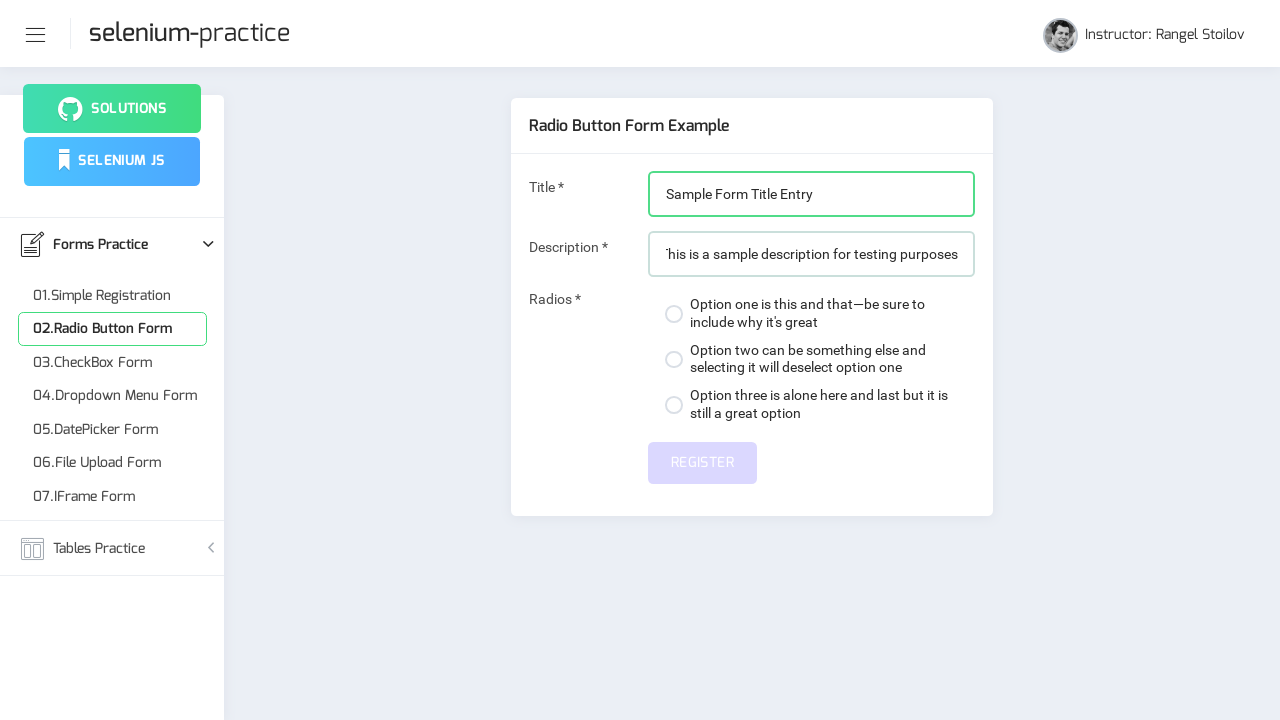

Selected first radio button option at (674, 314) on (//span[@class='custom-control-indicator'])[1]
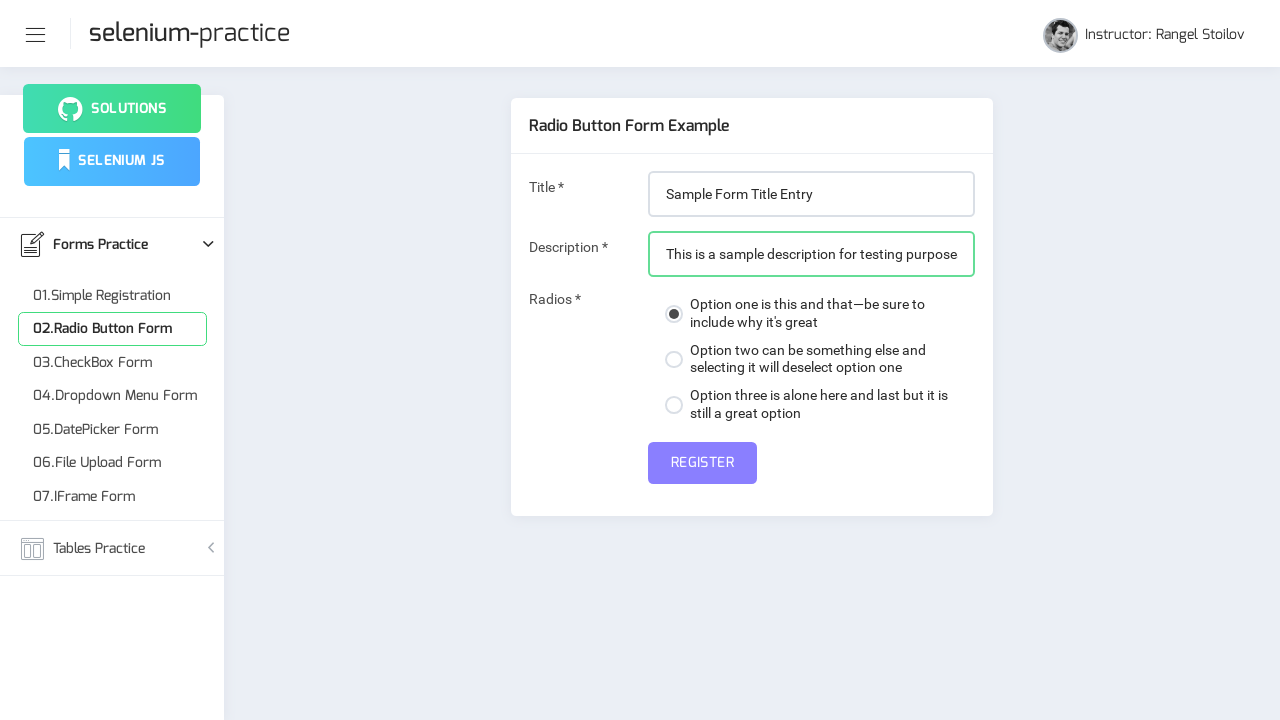

Submitted the form at (702, 463) on button#submit
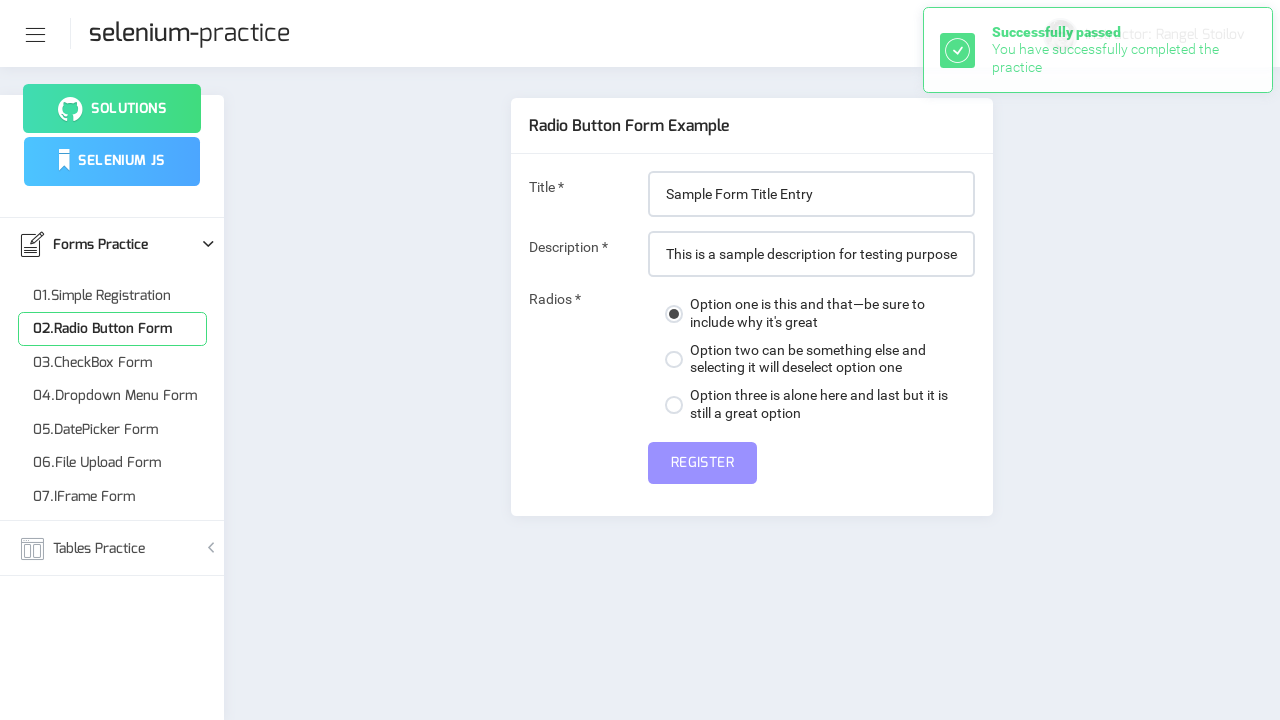

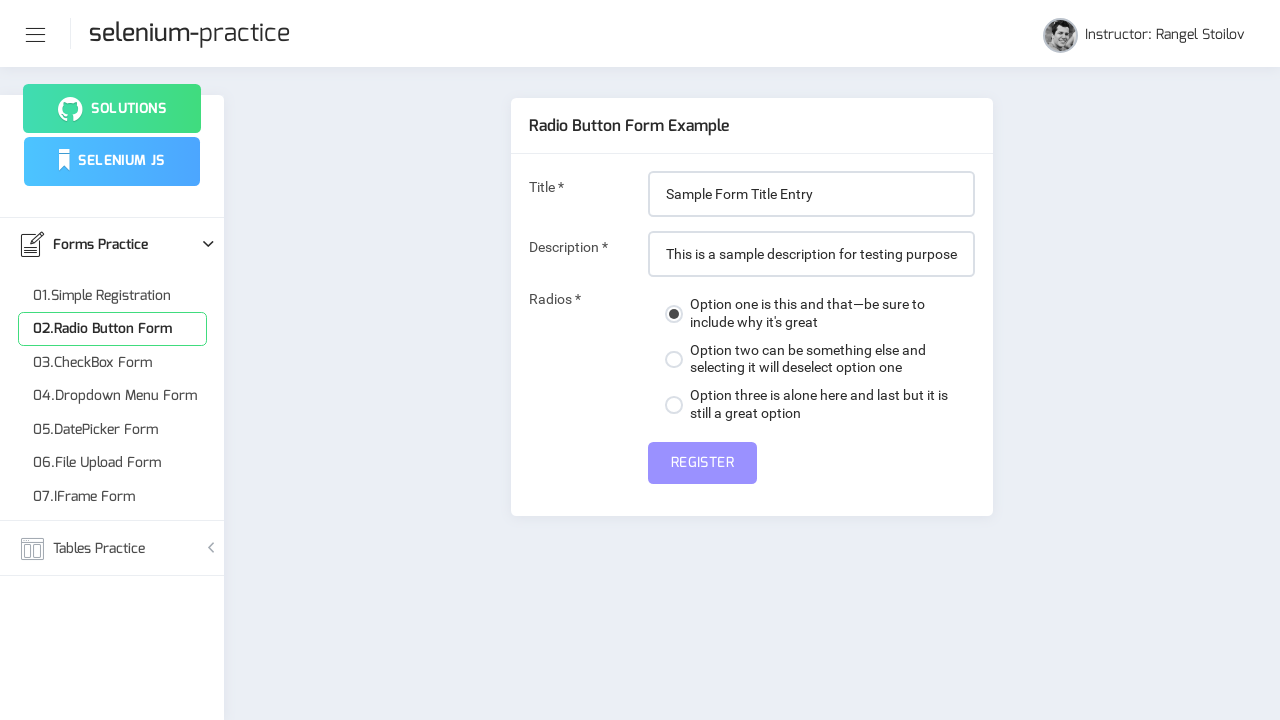